Tests form interaction by clicking a checkbox, selecting the checkbox label text from a dropdown, entering it in a text field, and clicking an alert button to verify the alert contains the expected text

Starting URL: http://qaclickacademy.com/practice.php

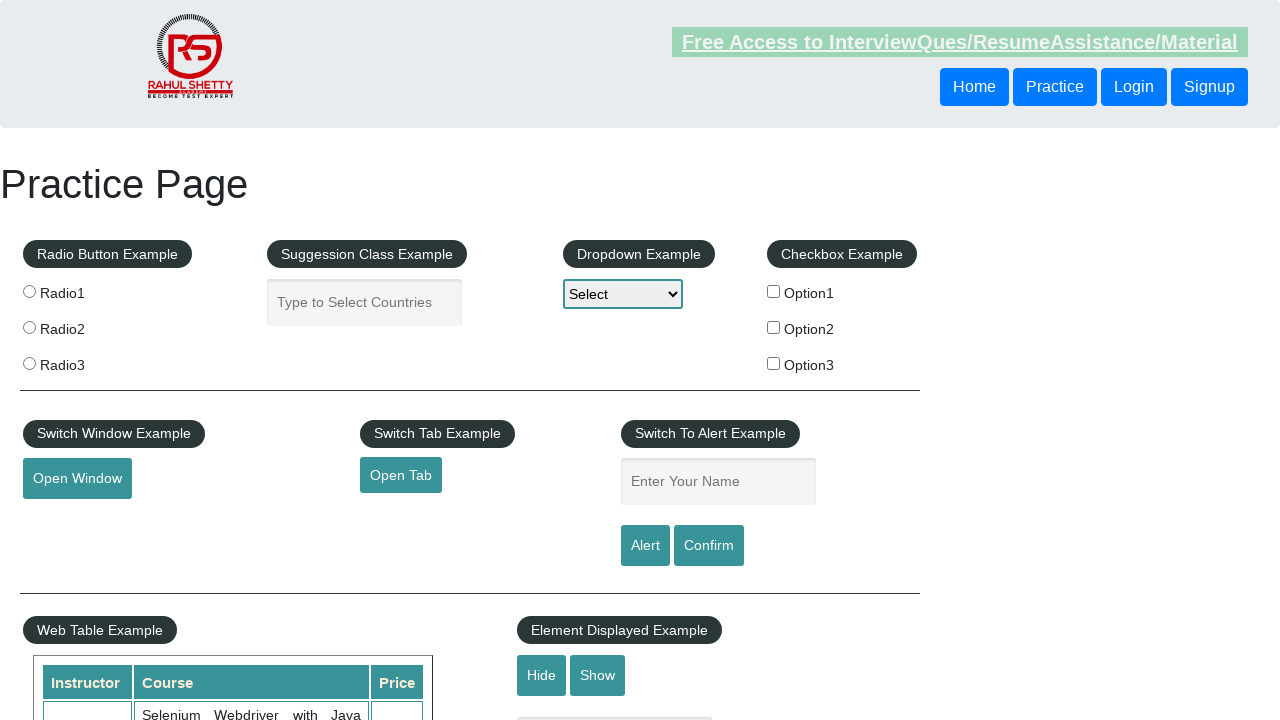

Clicked the second checkbox (Option2) at (774, 327) on xpath=//*[@id='checkbox-example']/fieldset/label[2]/input
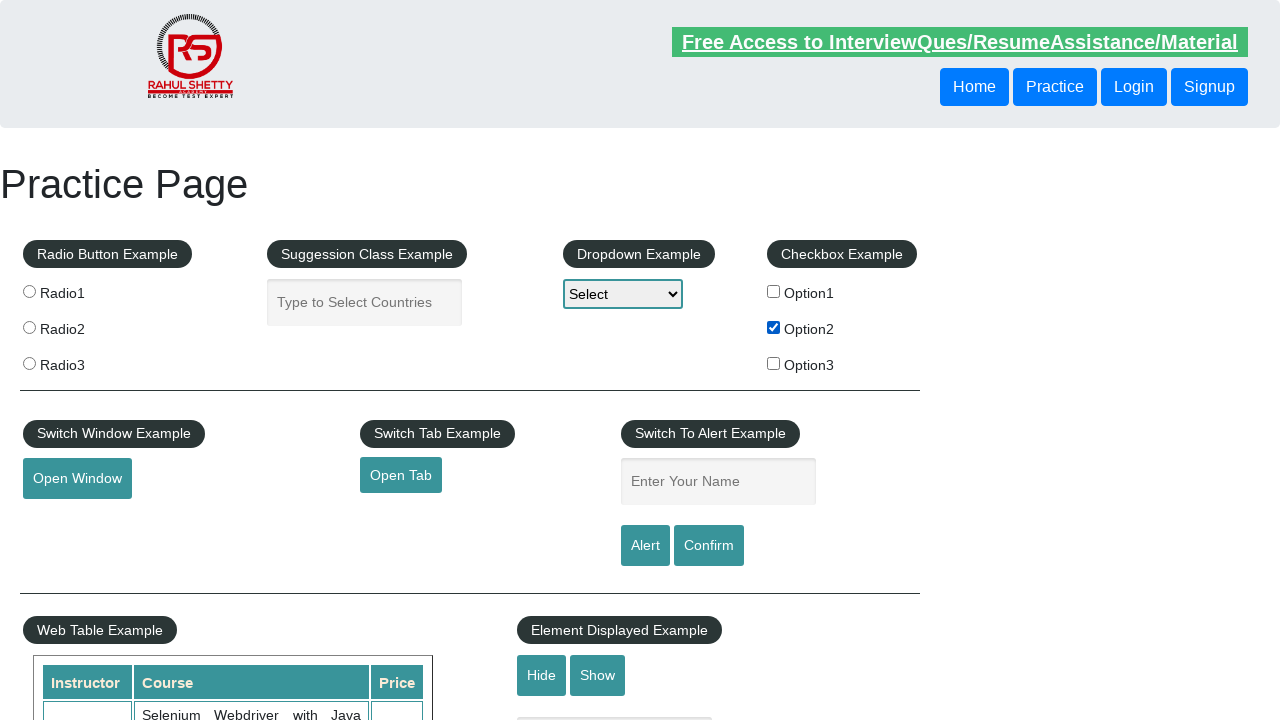

Retrieved checkbox label text: 'Option2'
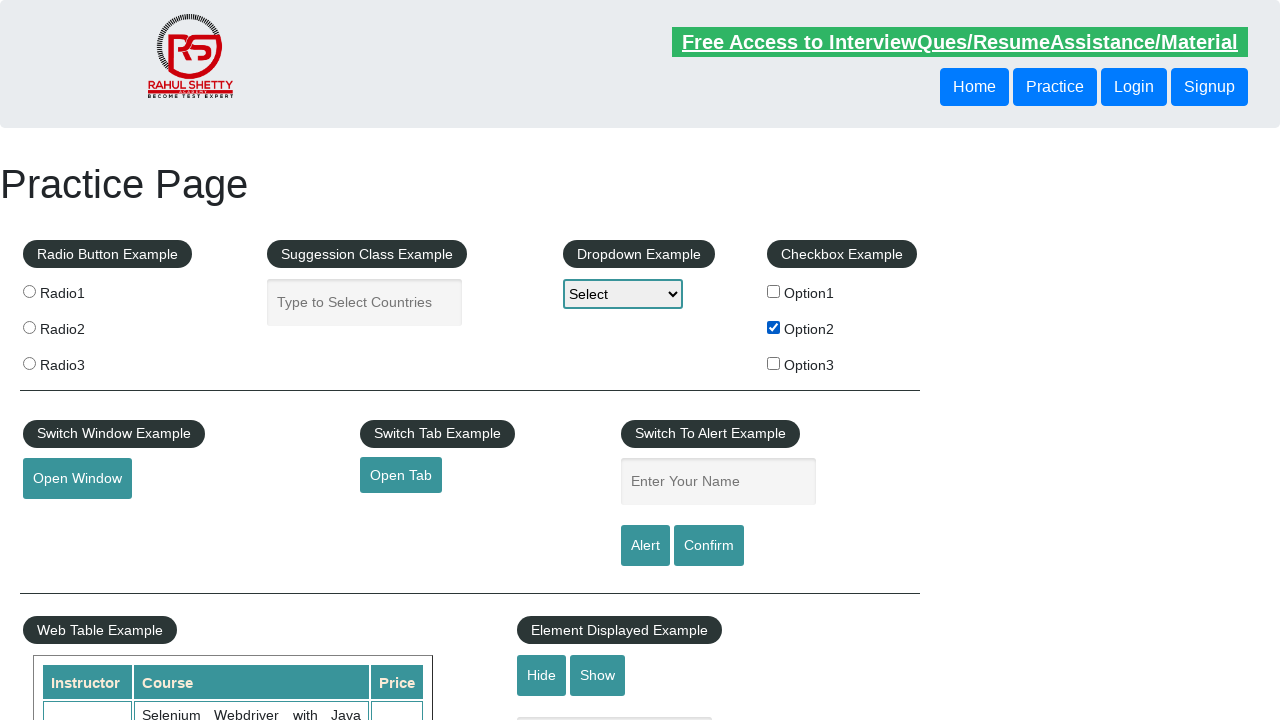

Selected 'Option2' from dropdown on #dropdown-class-example
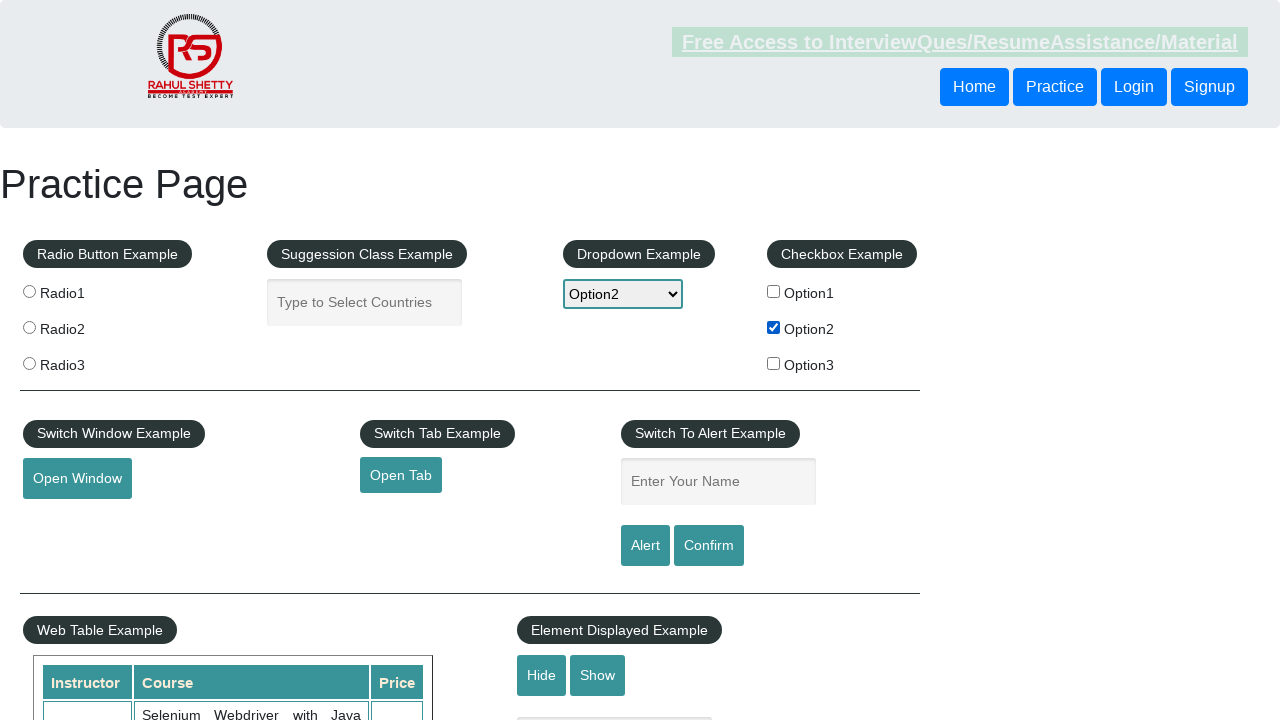

Filled name field with 'Option2' on input[name='enter-name']
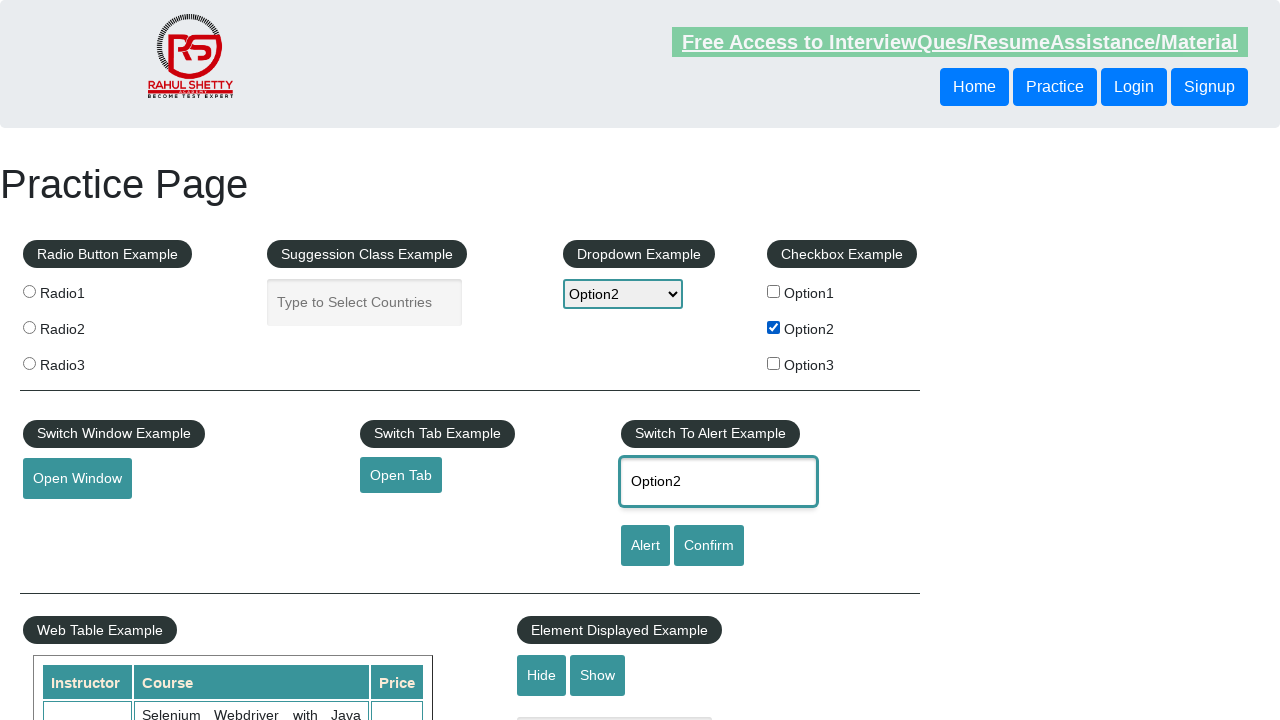

Clicked the alert button at (645, 546) on #alertbtn
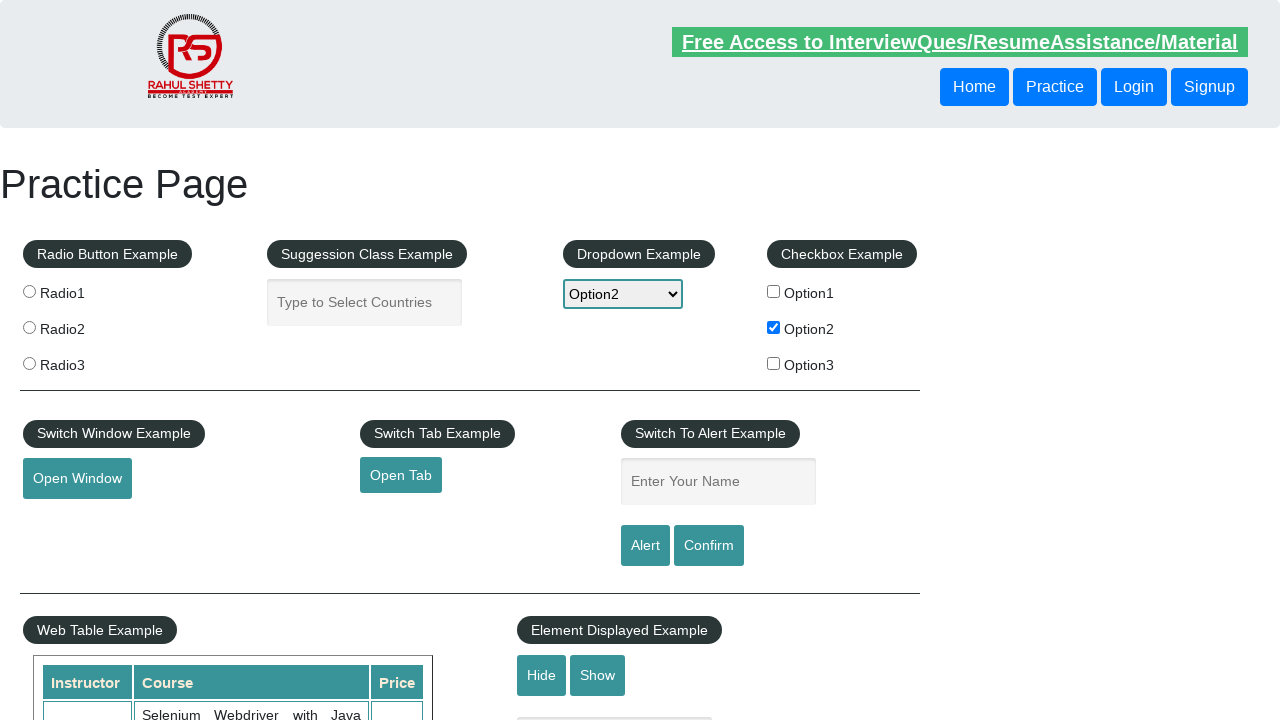

Accepted the alert dialog
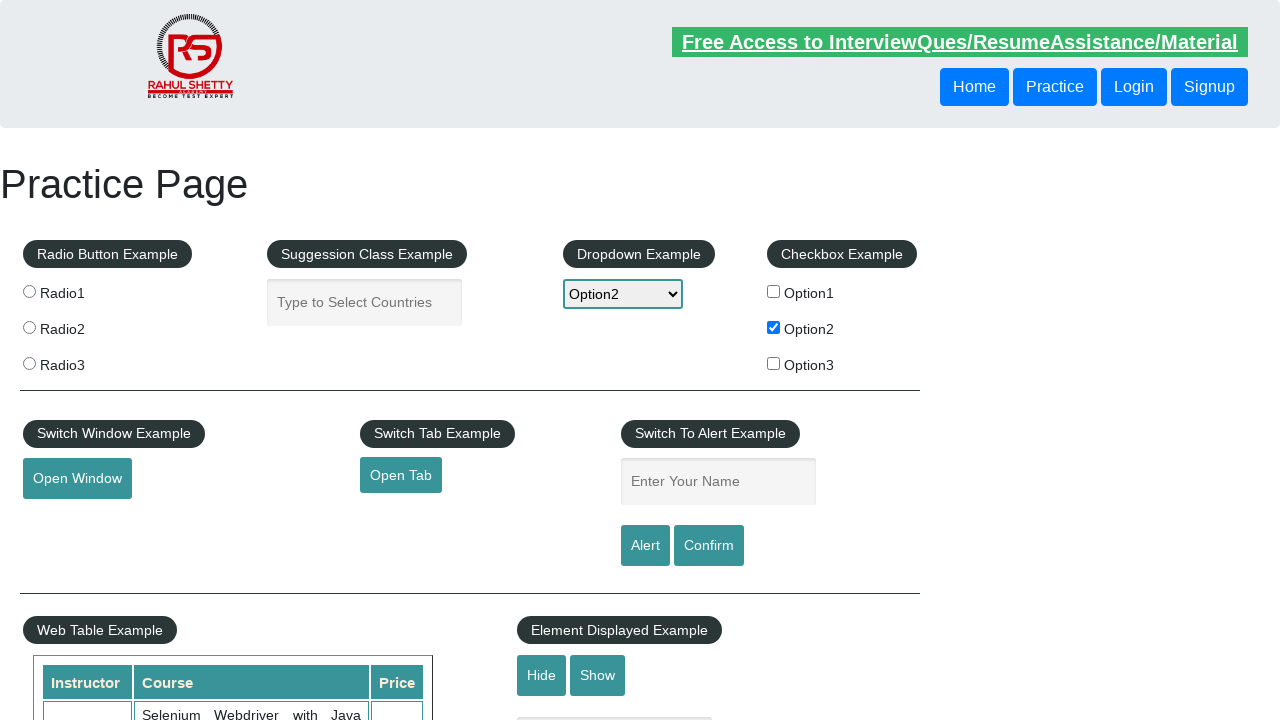

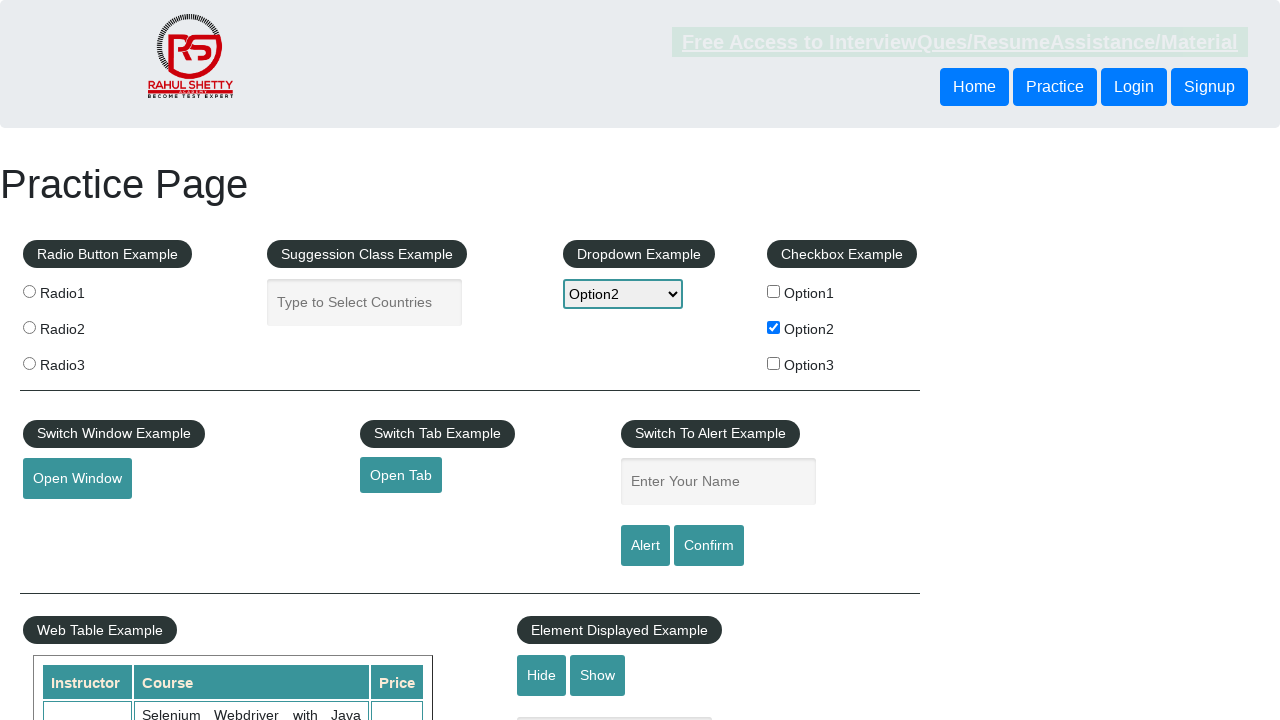